Tests the search functionality by searching for a programming language name and verifying that search results contain the searched term

Starting URL: https://www.99-bottles-of-beer.net/

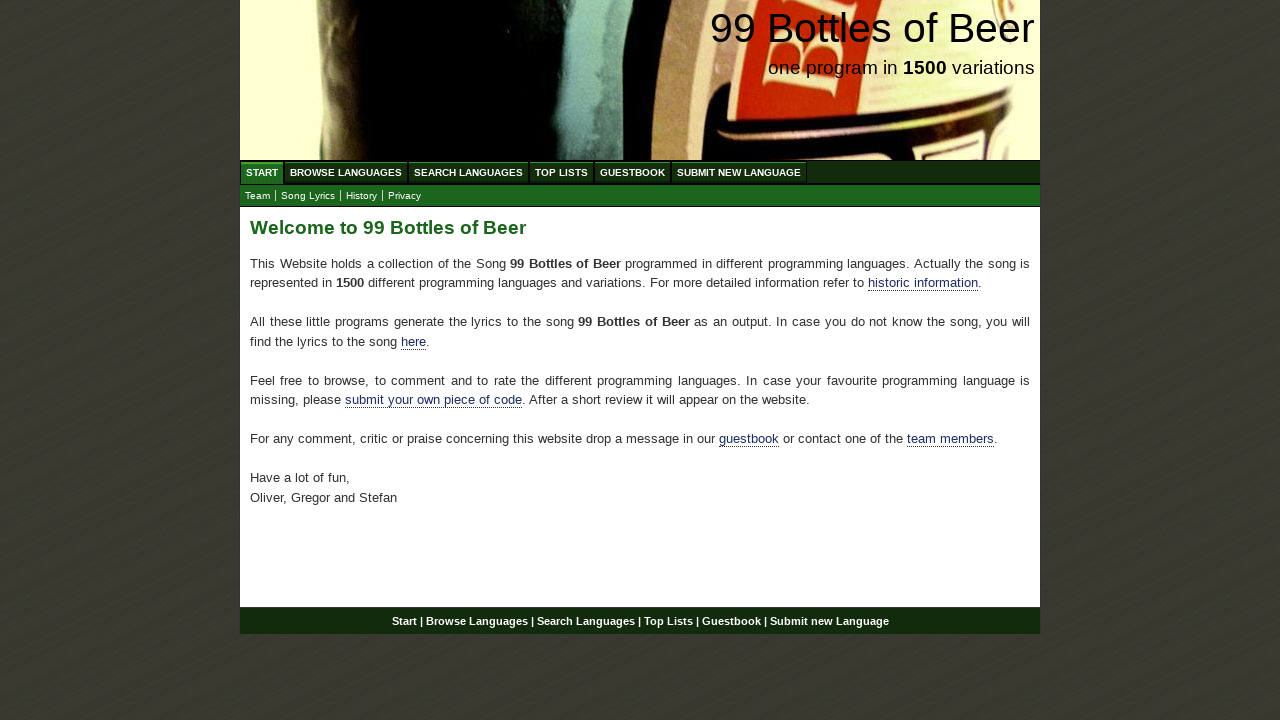

Clicked on Search Languages menu at (468, 172) on xpath=//ul[@id='menu']/li/a[@href='/search.html']
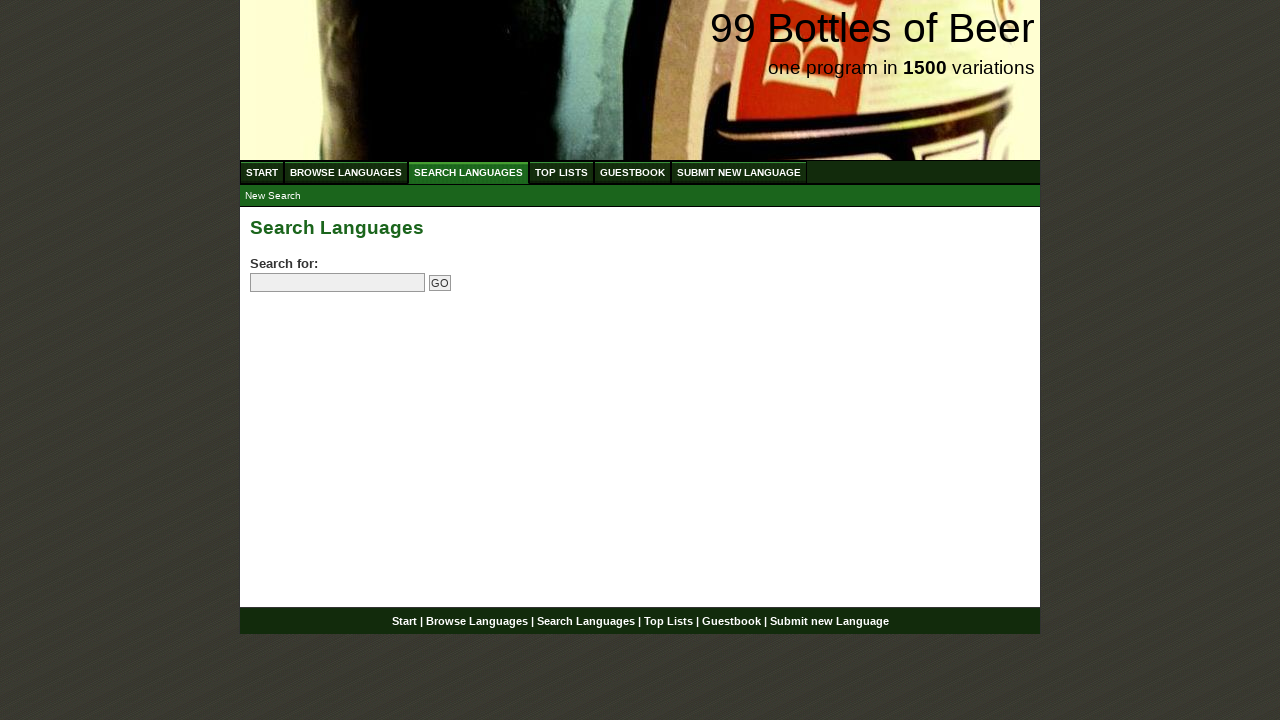

Clicked on search input field at (338, 283) on input[name='search']
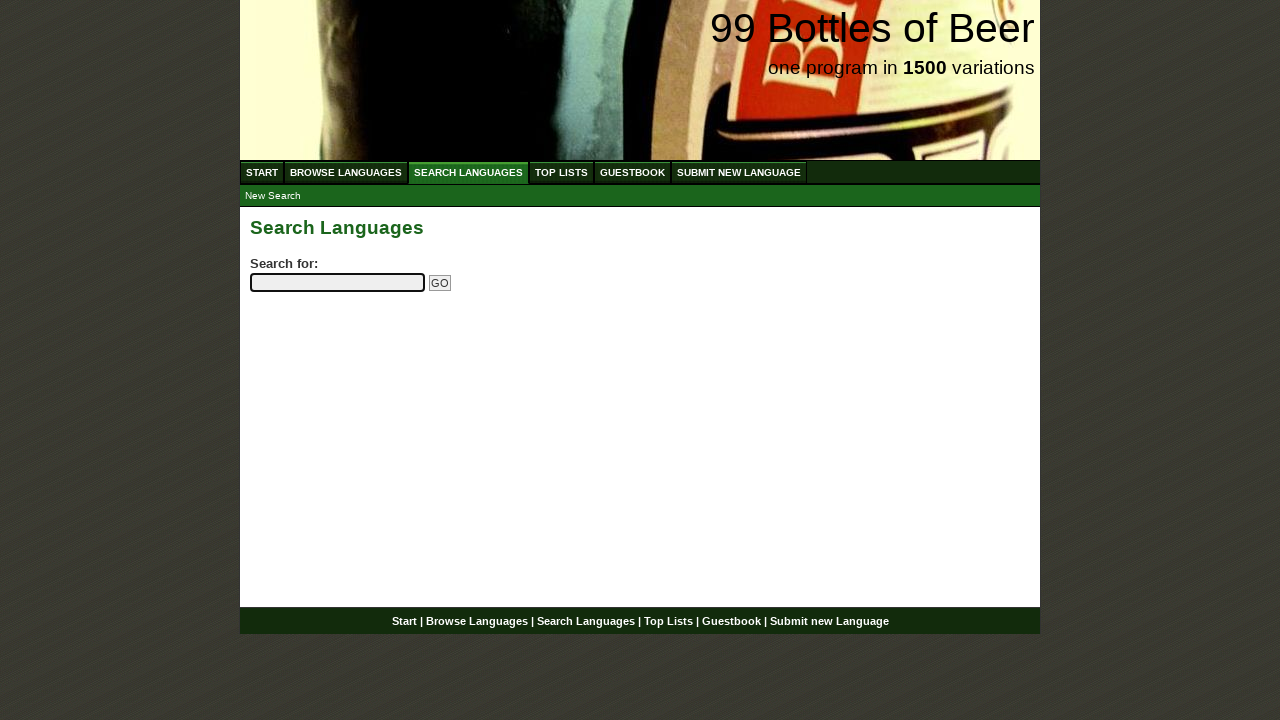

Entered 'python' in search field on input[name='search']
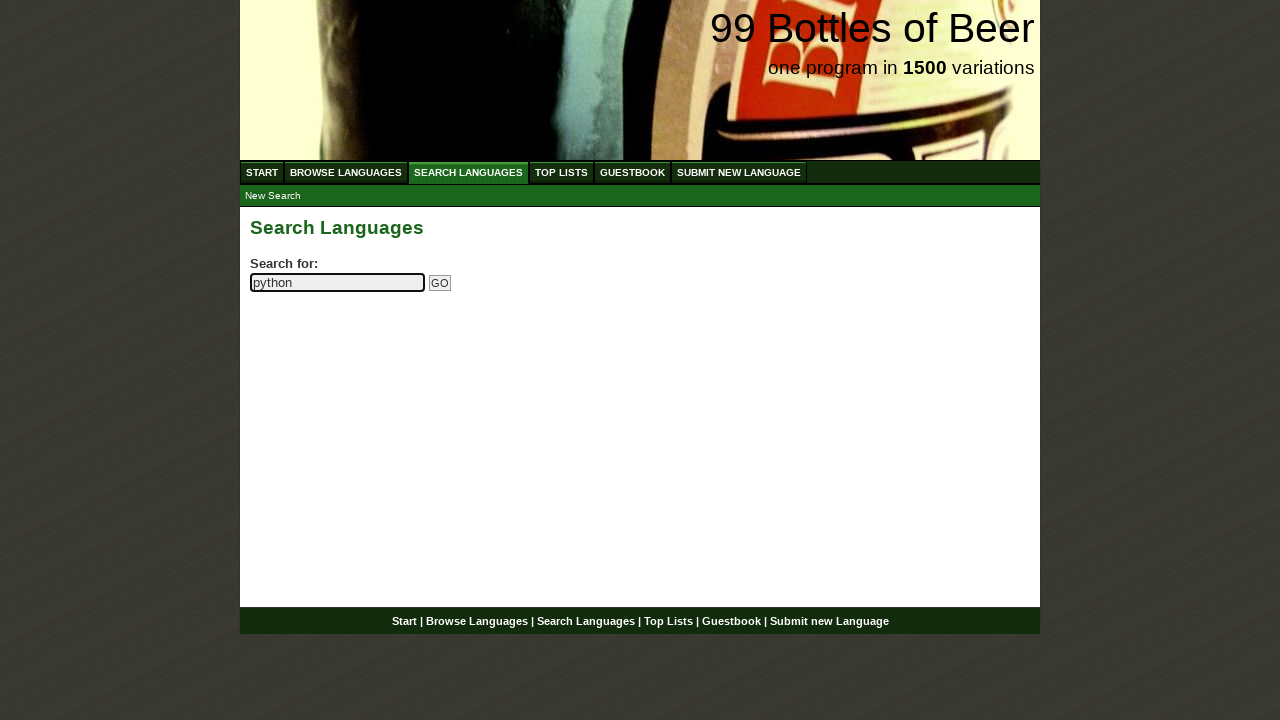

Clicked Go button to submit search at (440, 283) on input[name='submitsearch']
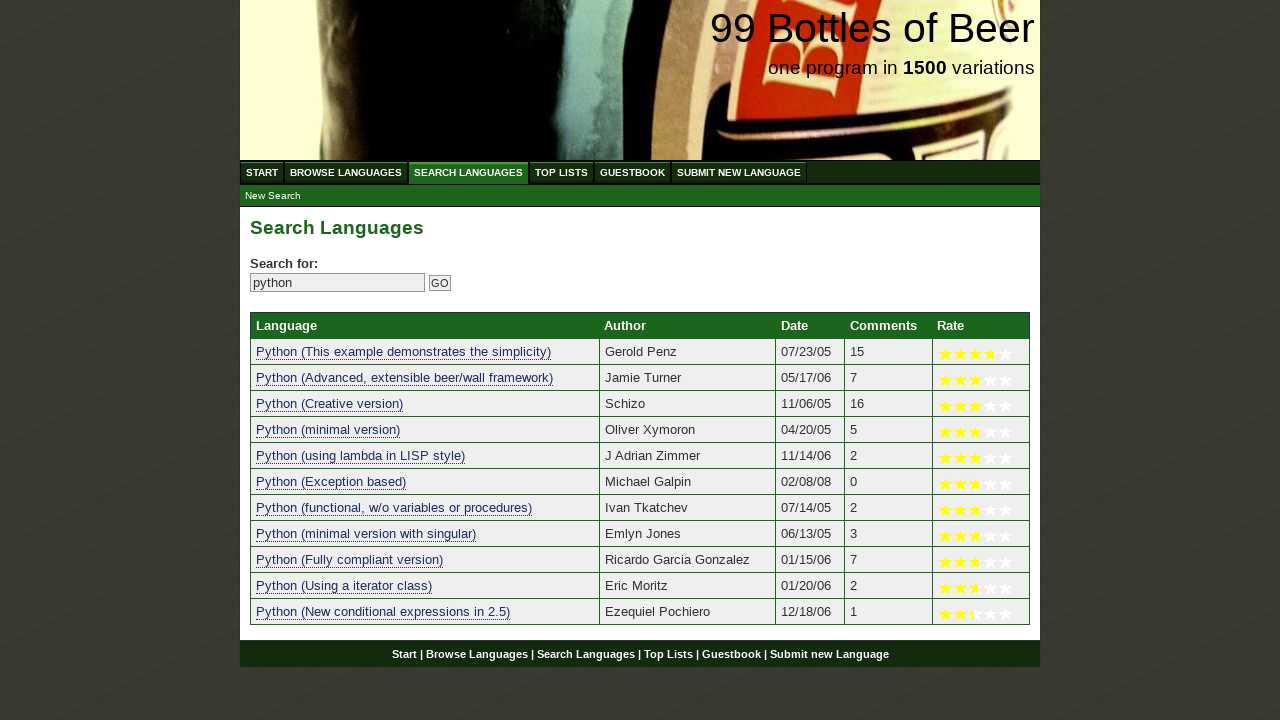

Search results loaded successfully
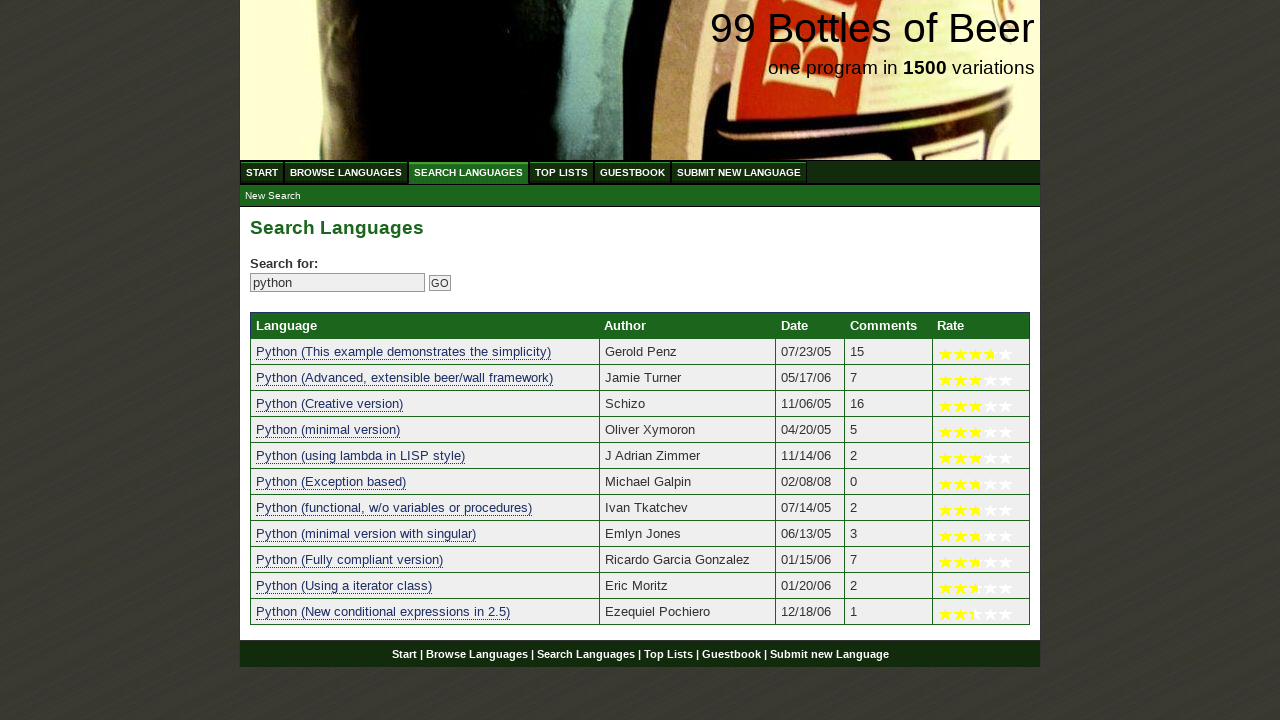

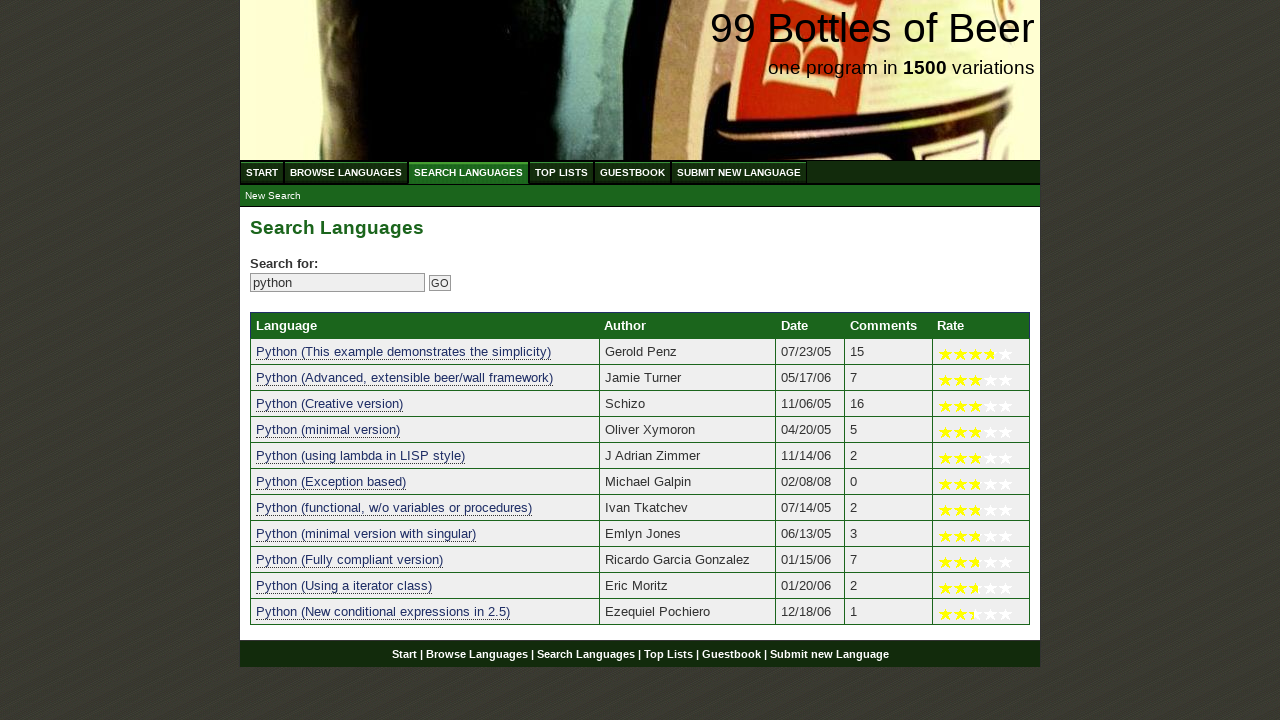